Tests the registration form by opening the signup modal, filling in username and password fields, and verifying the entered values

Starting URL: https://www.demoblaze.com/index.html

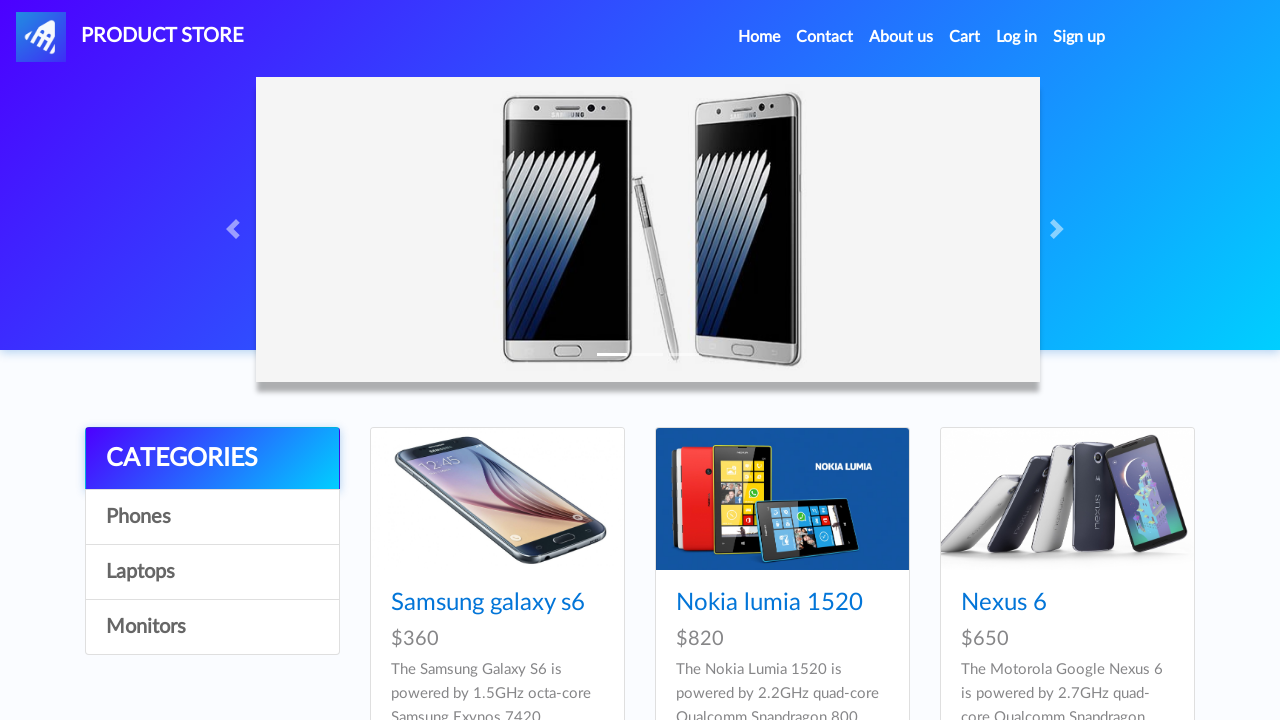

Clicked Sign Up button to open registration modal at (1079, 37) on #signin2
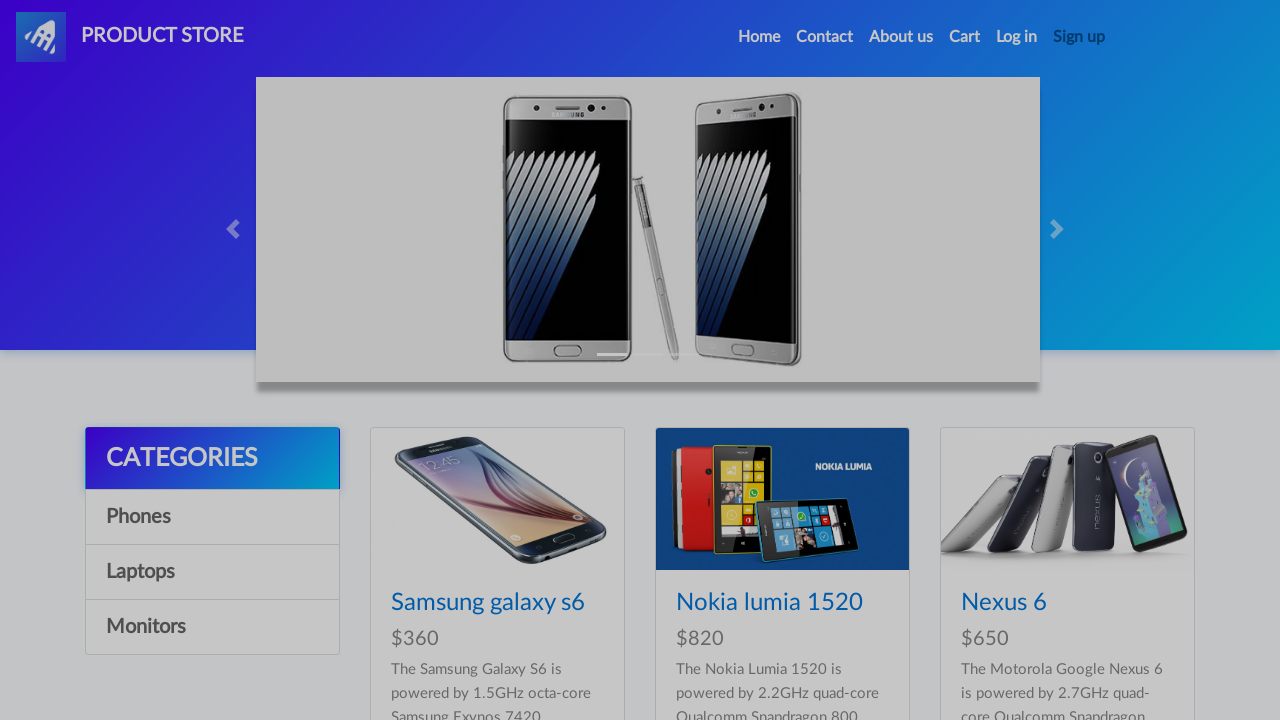

Registration modal appeared and became visible
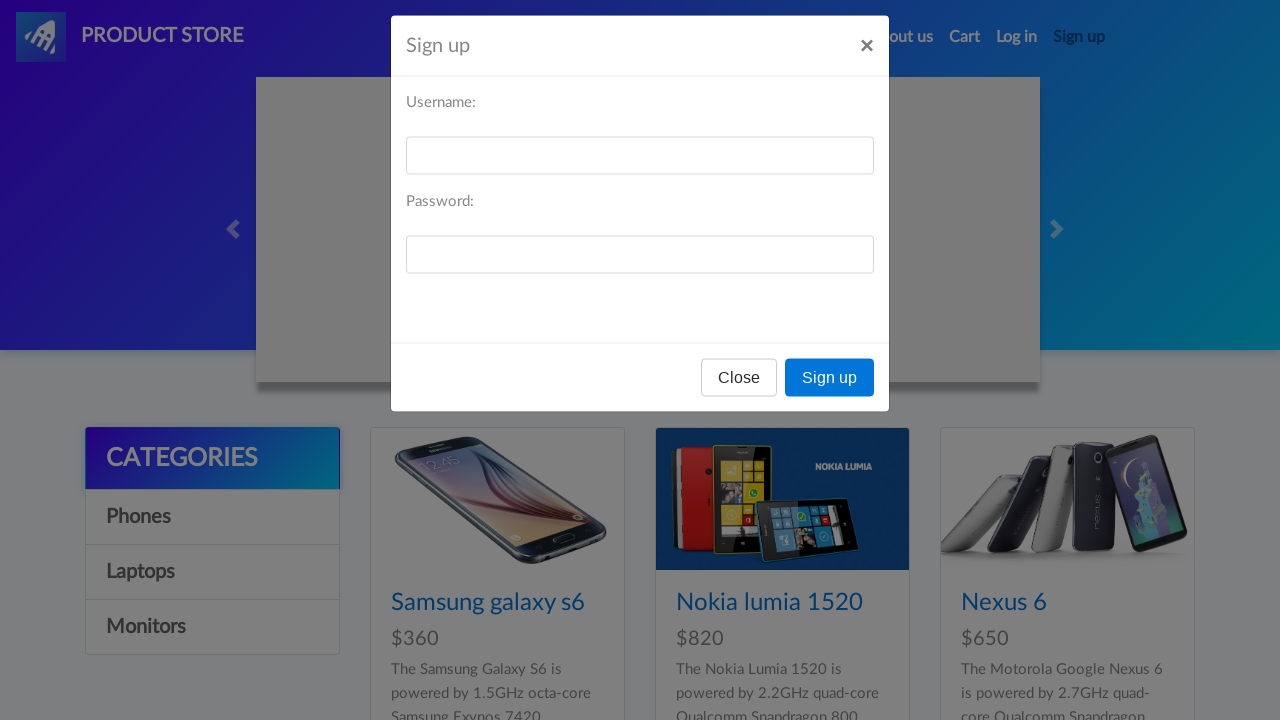

Filled username field with 'Anibal' on #sign-username
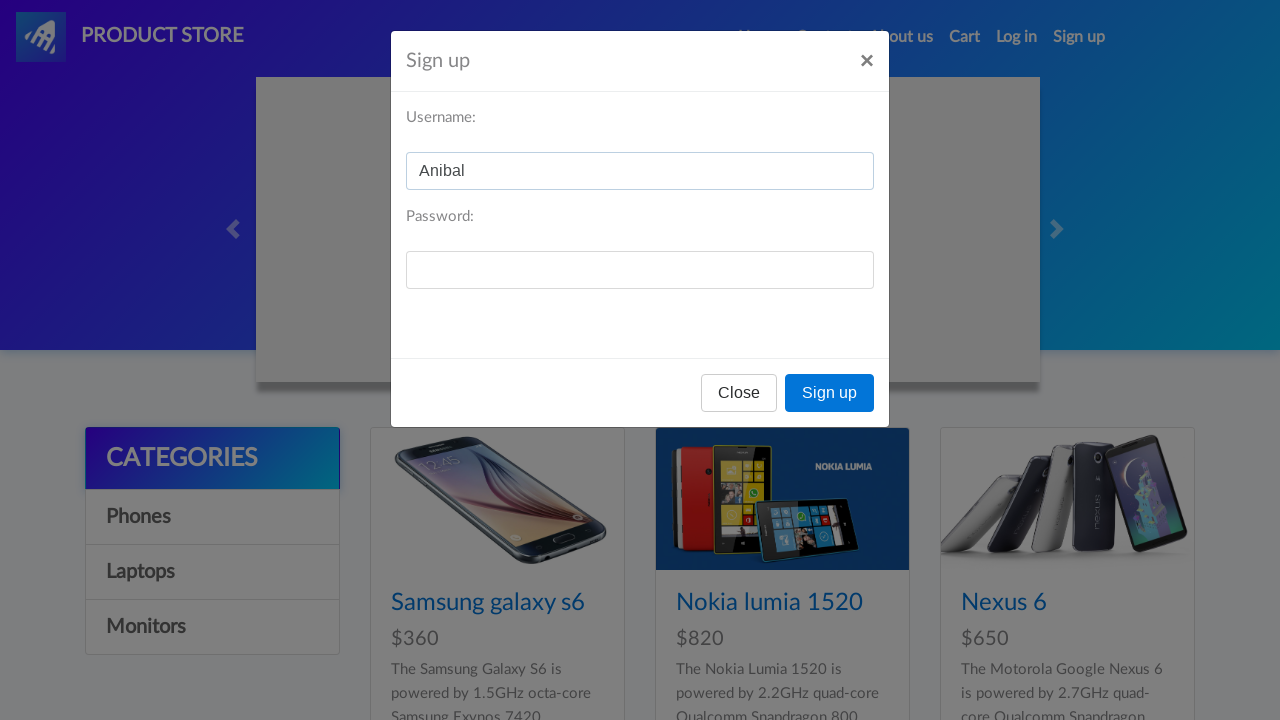

Filled password field with '1234' on #sign-password
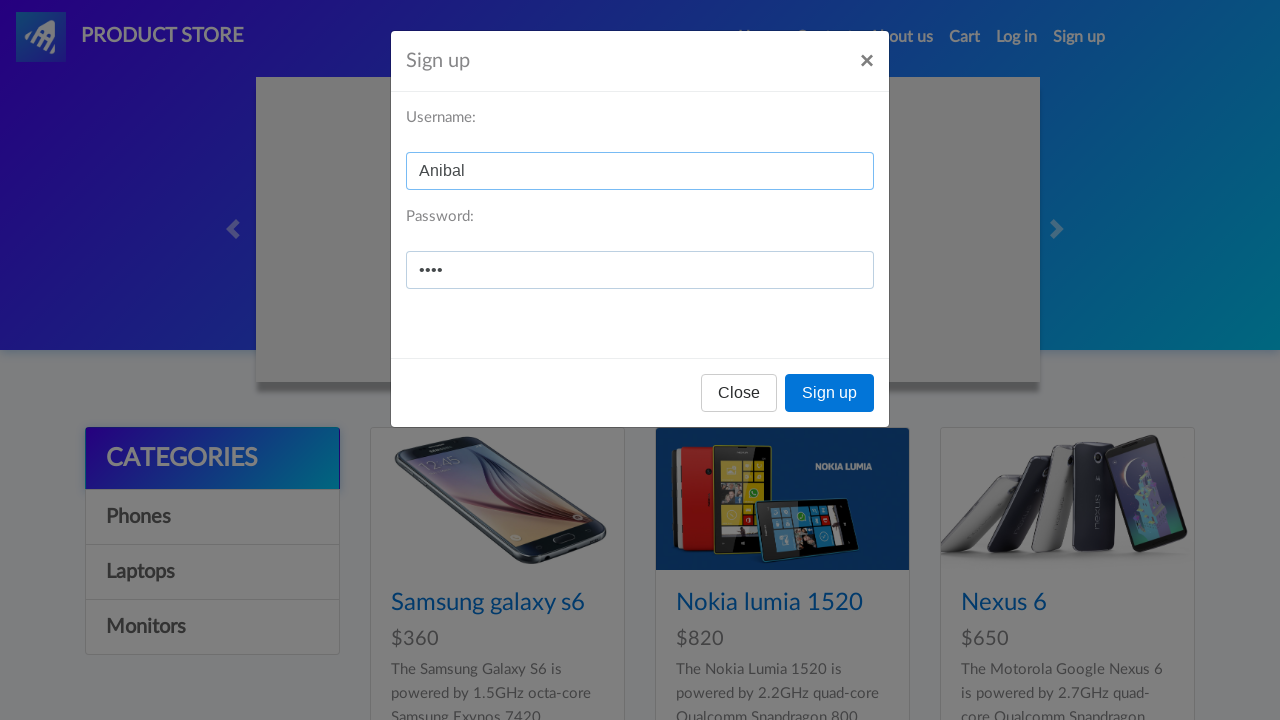

Retrieved username field value
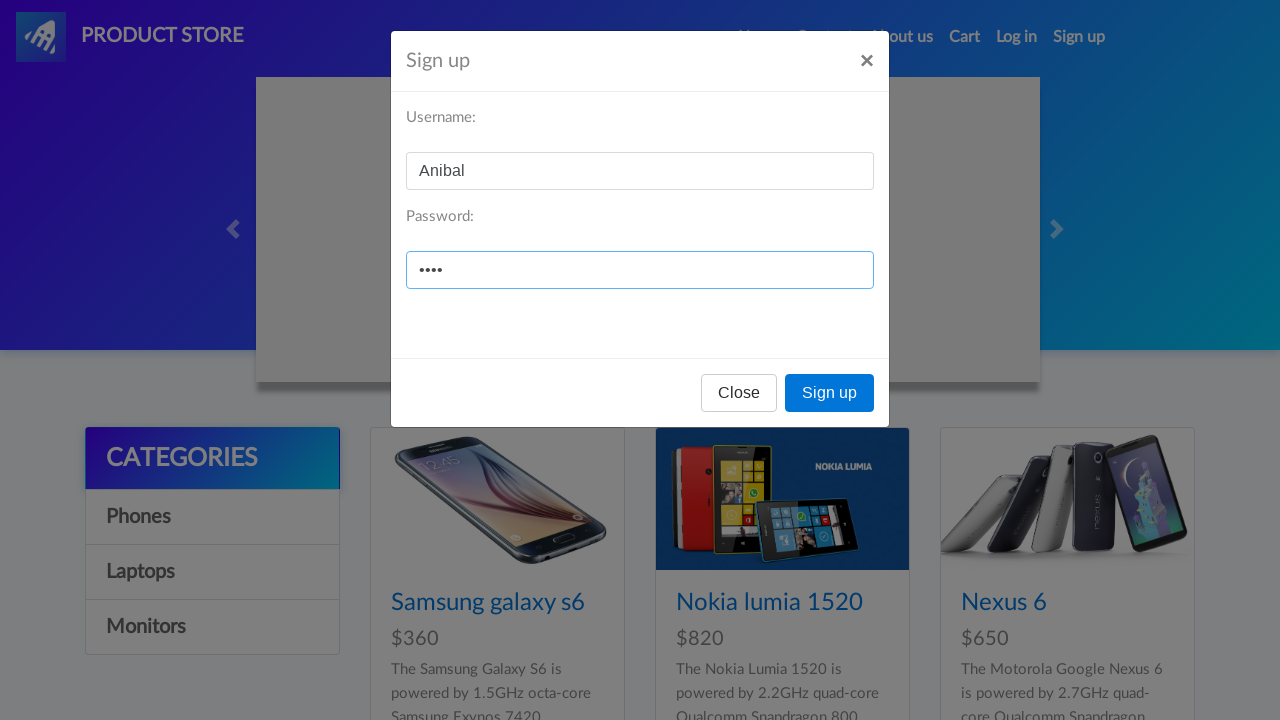

Retrieved password field value
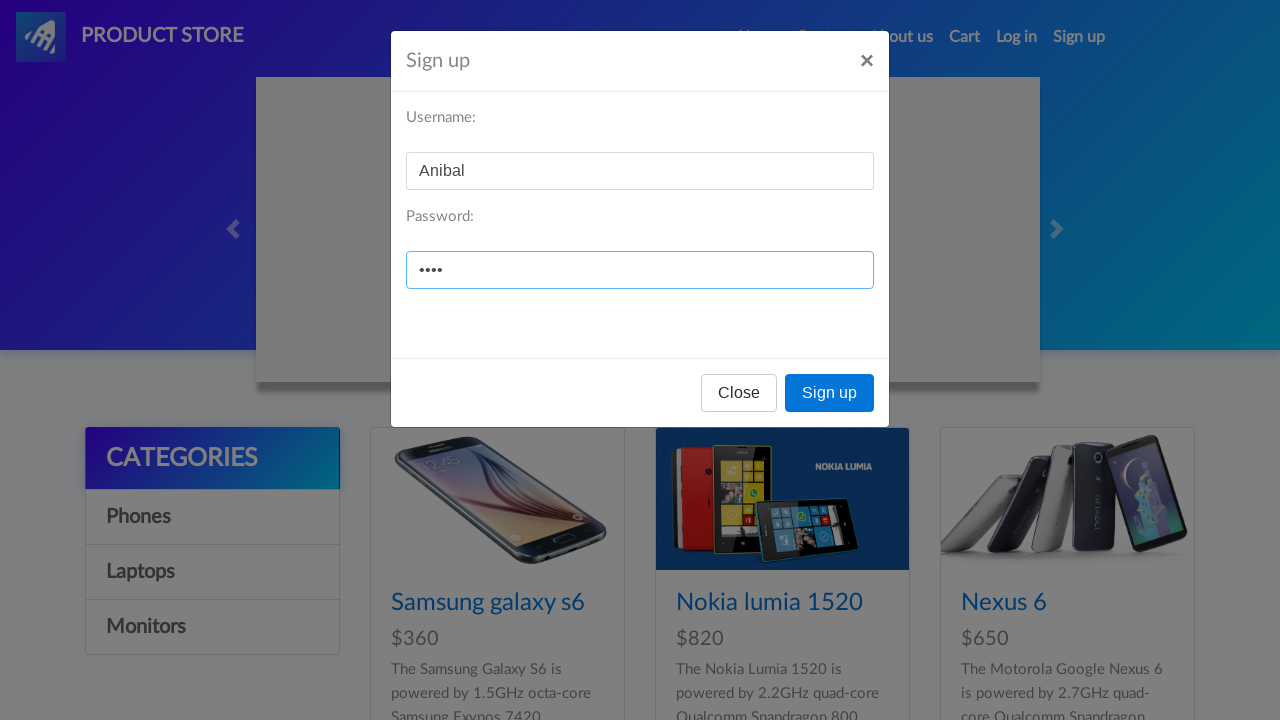

Verified username value is 'Anibal'
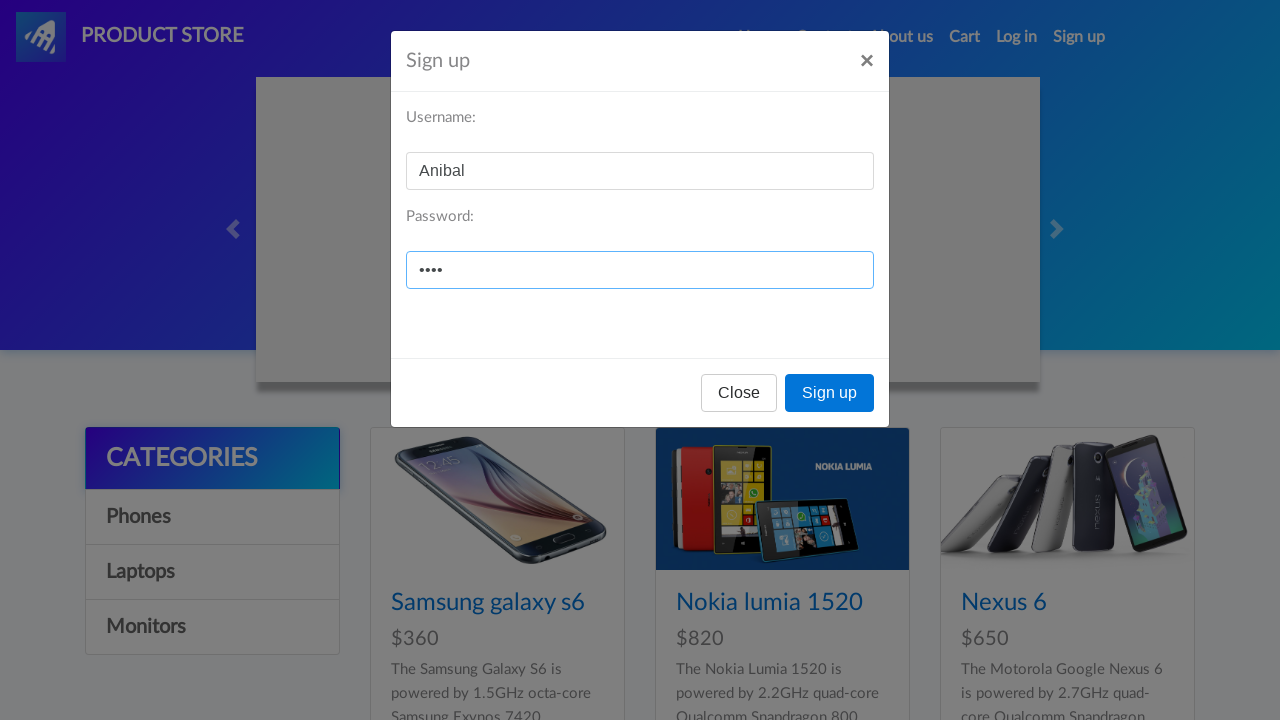

Verified password value is '1234'
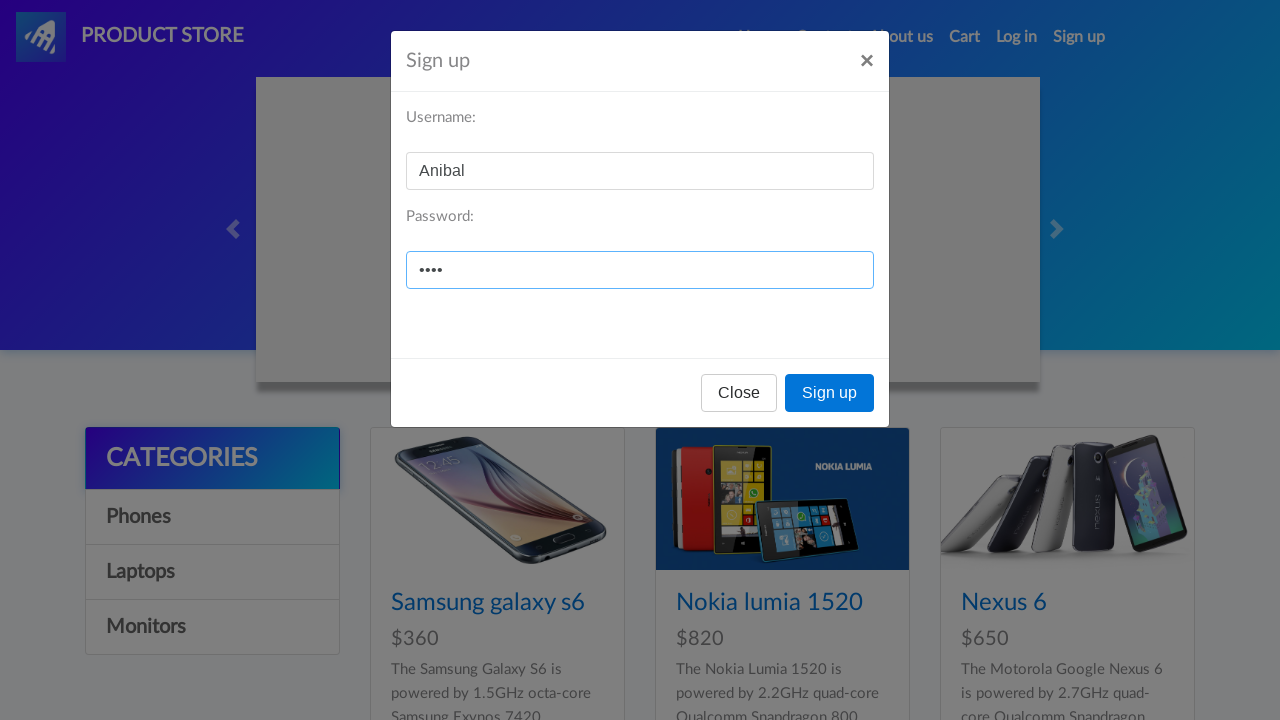

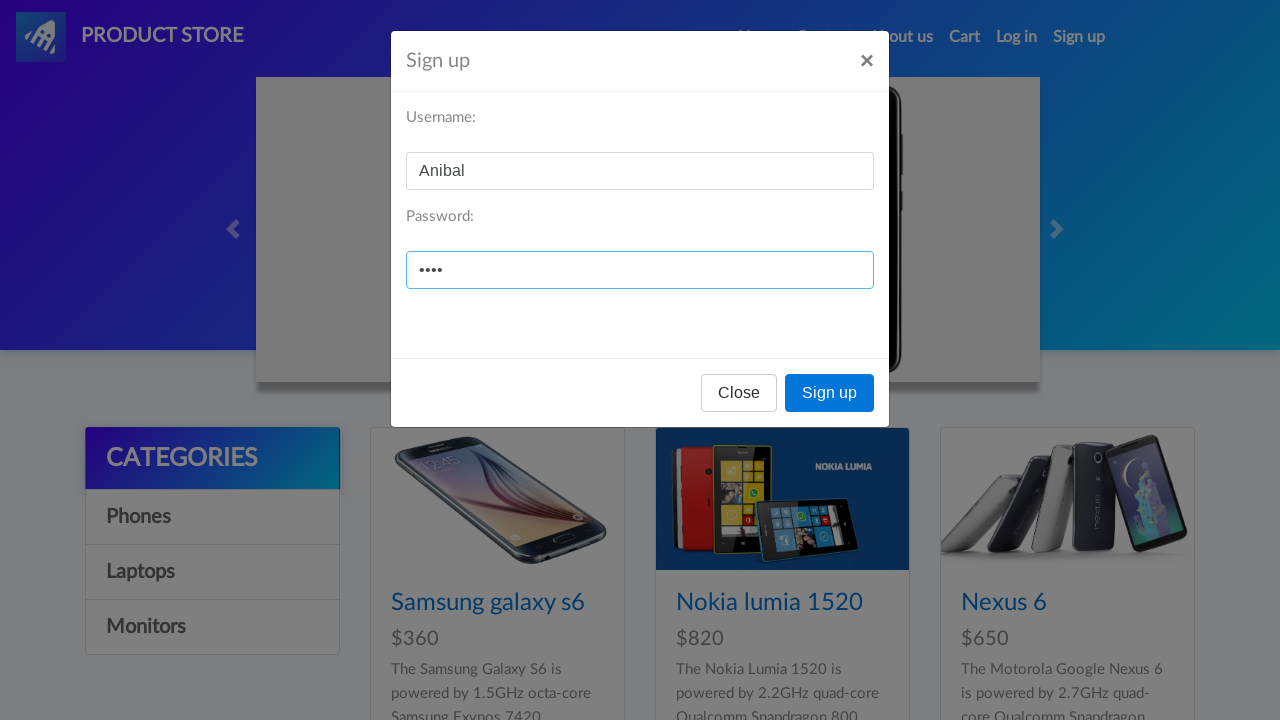